Tests browser window handling by clicking a link that opens a new window, switching between multiple windows, and closing windows based on their title.

Starting URL: https://opensource-demo.orangehrmlive.com/

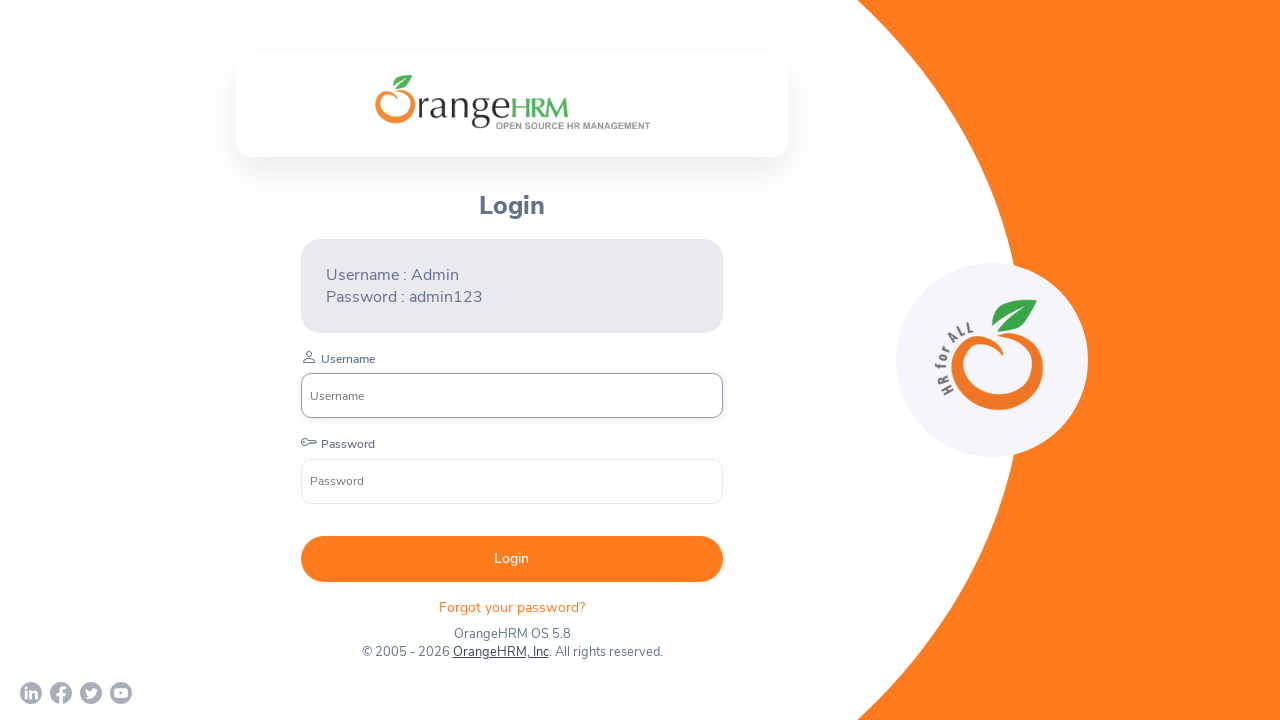

Clicked OrangeHRM, Inc link to open new window at (500, 652) on text=OrangeHRM, Inc
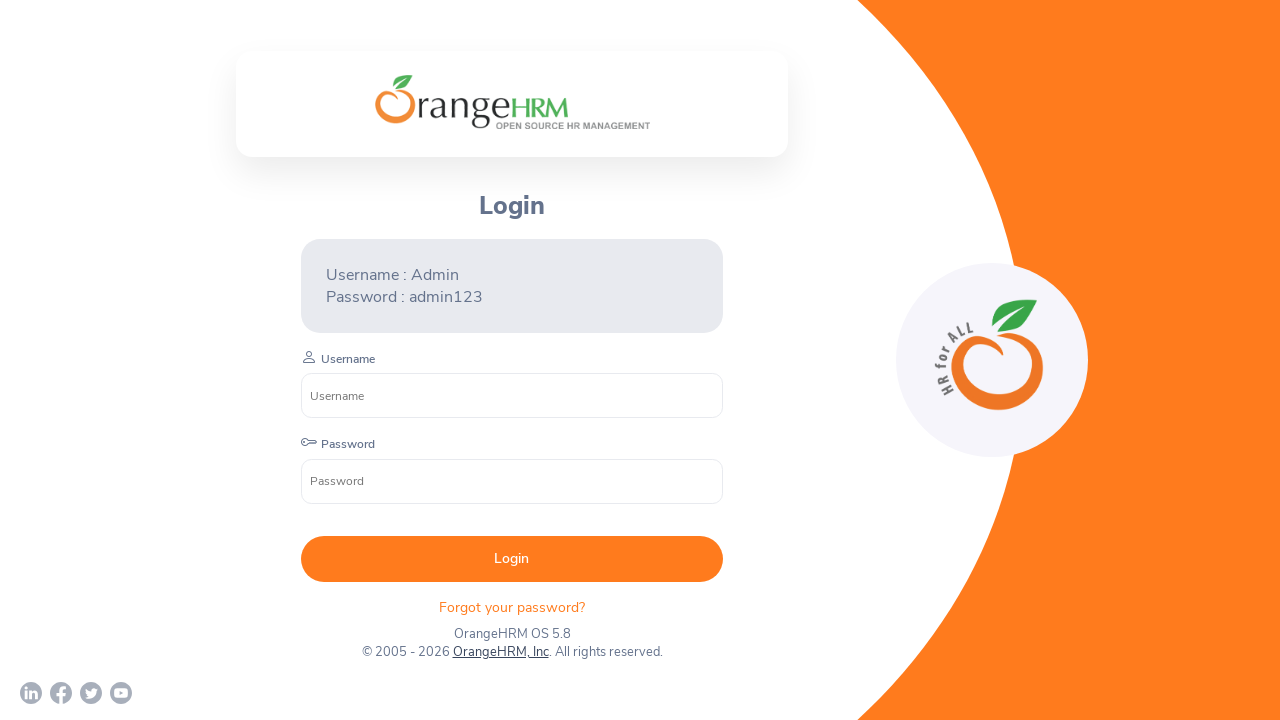

Captured new page opened from link
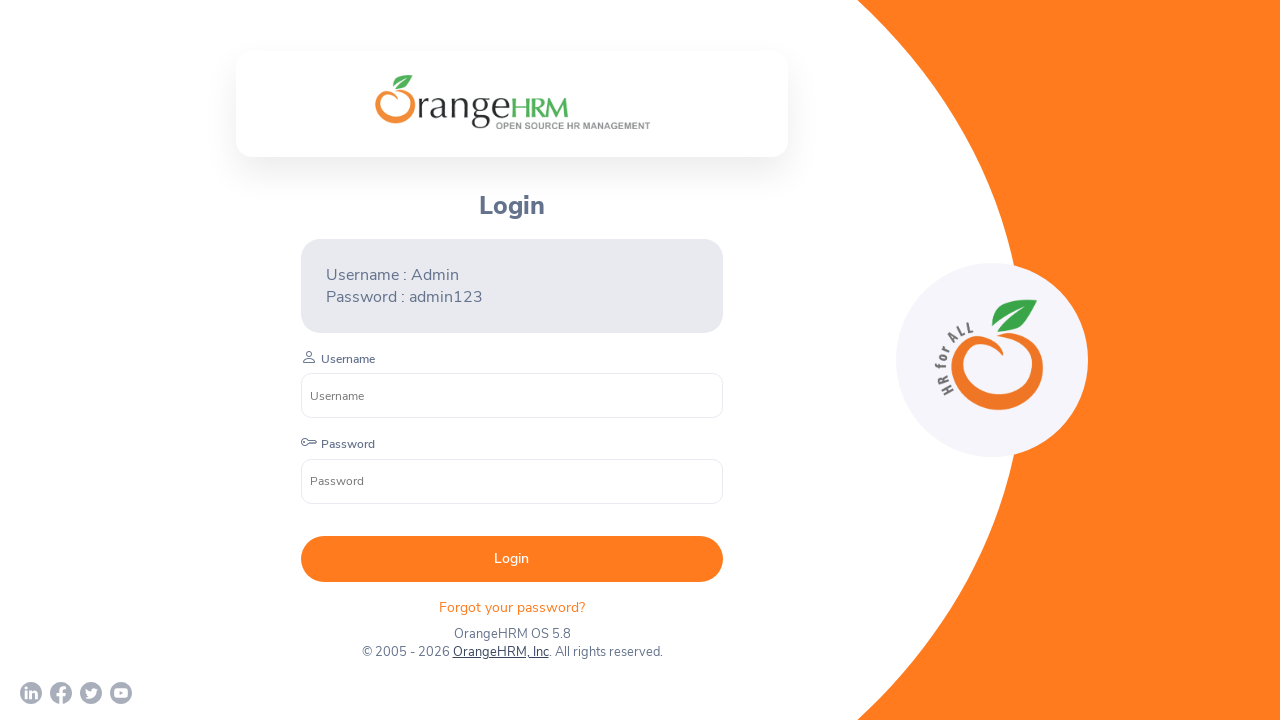

New page finished loading
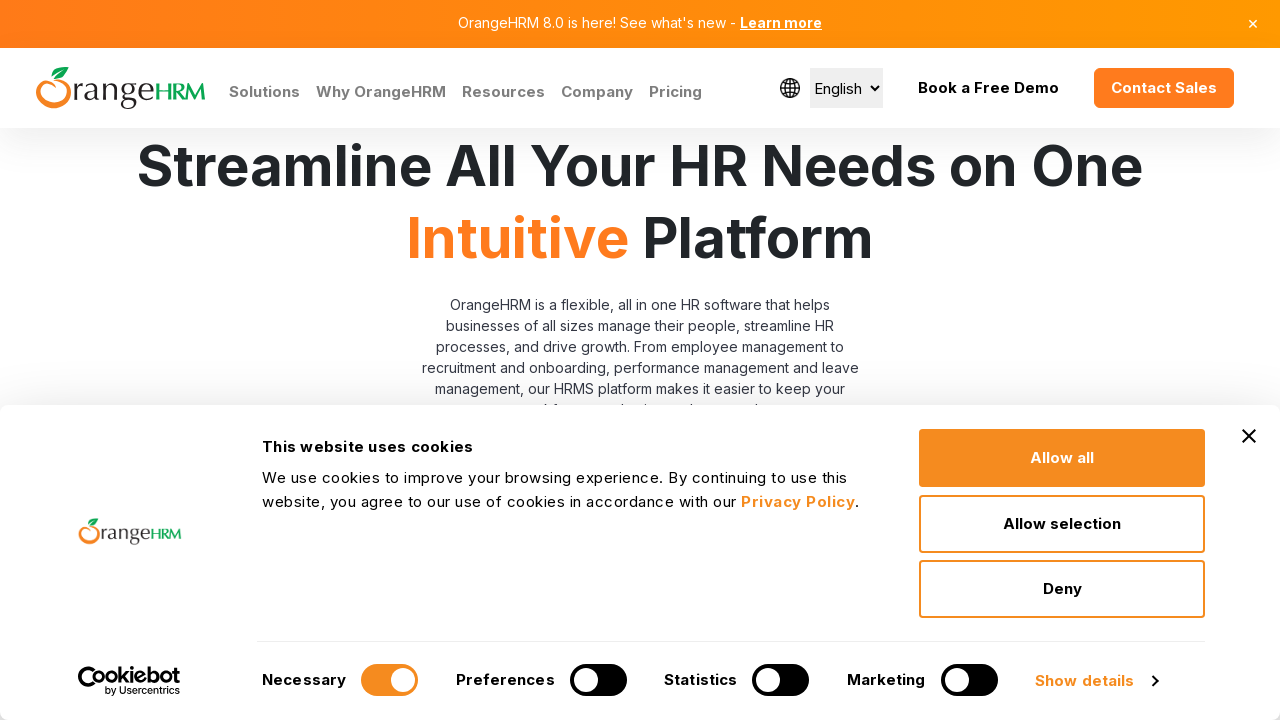

Retrieved all pages in browser context
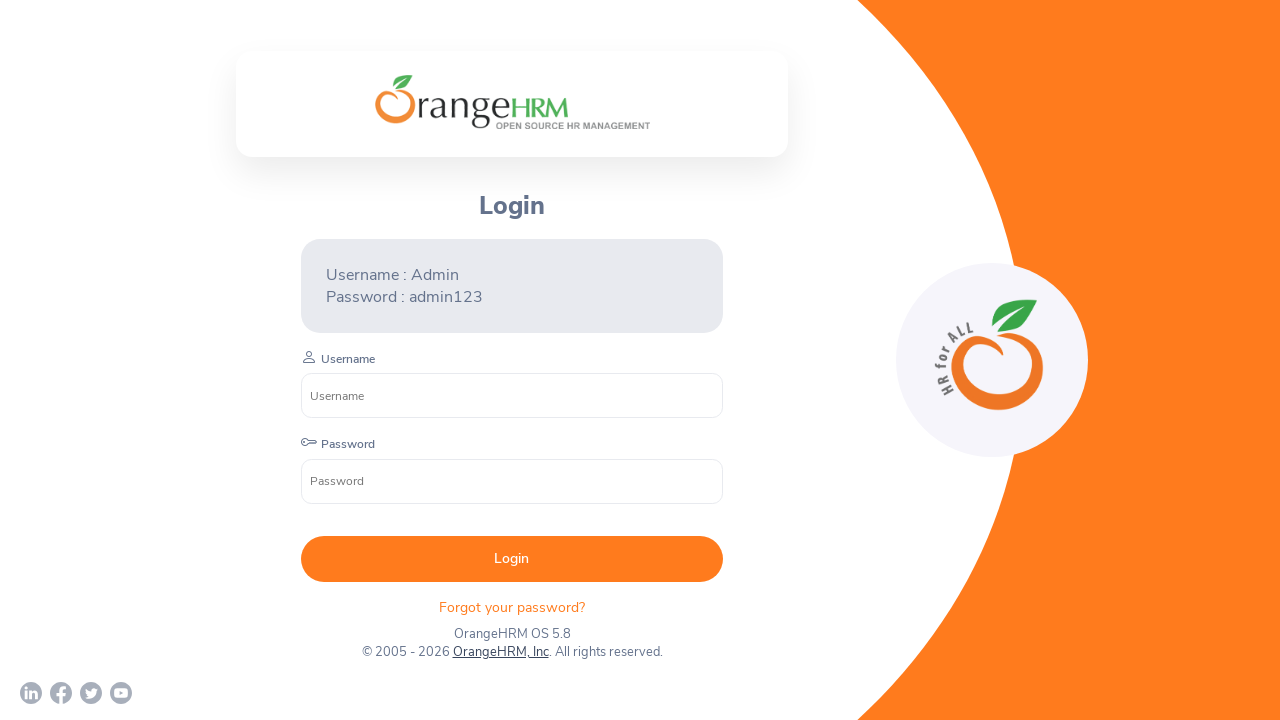

Verified all page titles in context
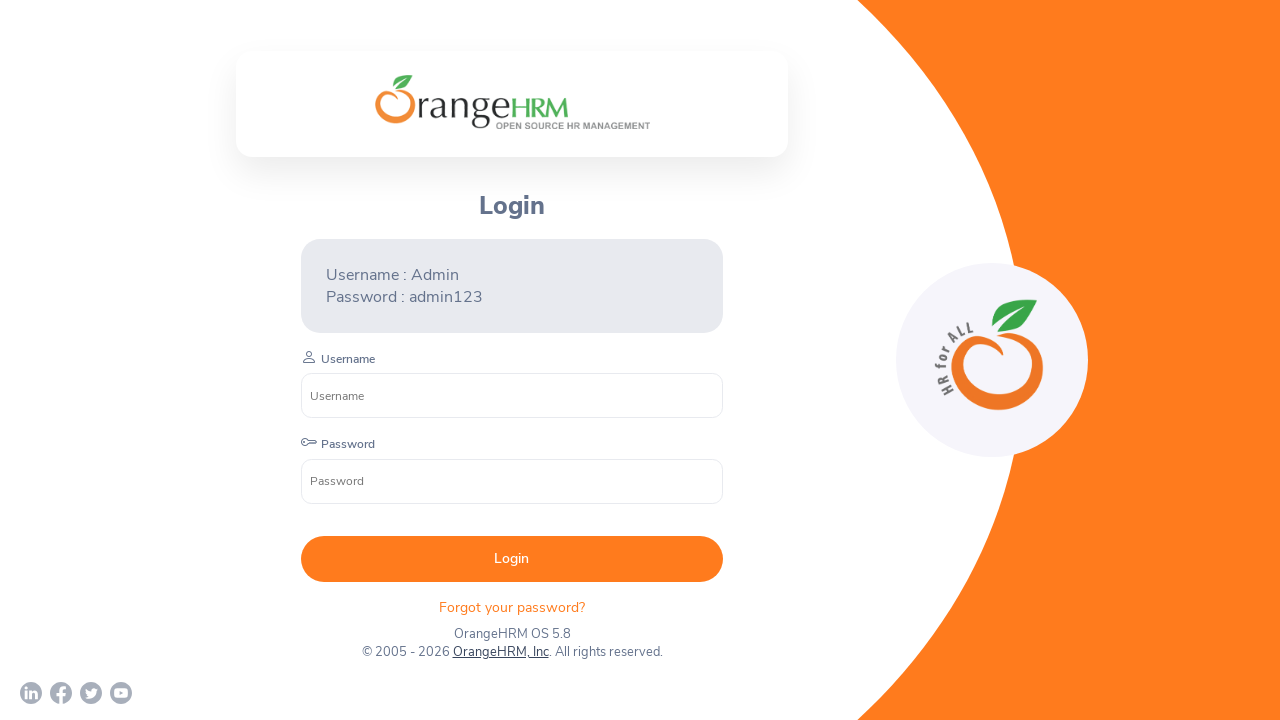

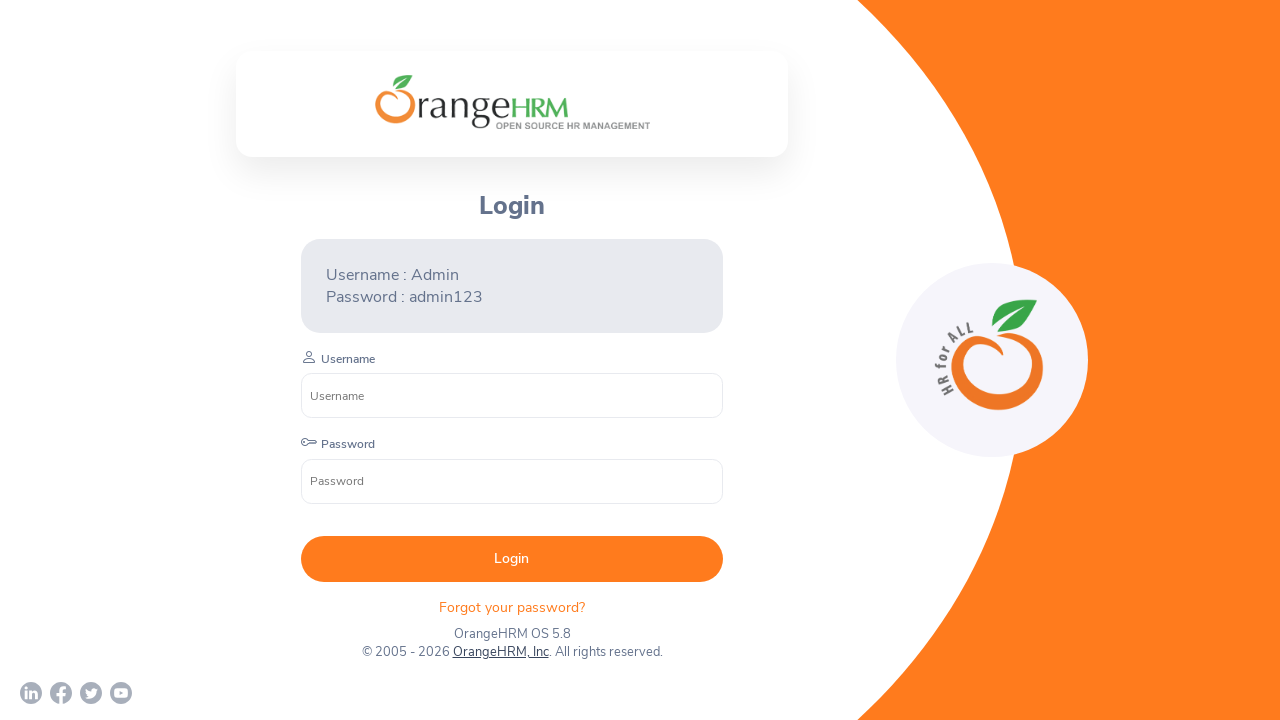